Tests that clicking external links does not navigate away from the main page (links open in new tabs).

Starting URL: https://jesseheidner.com

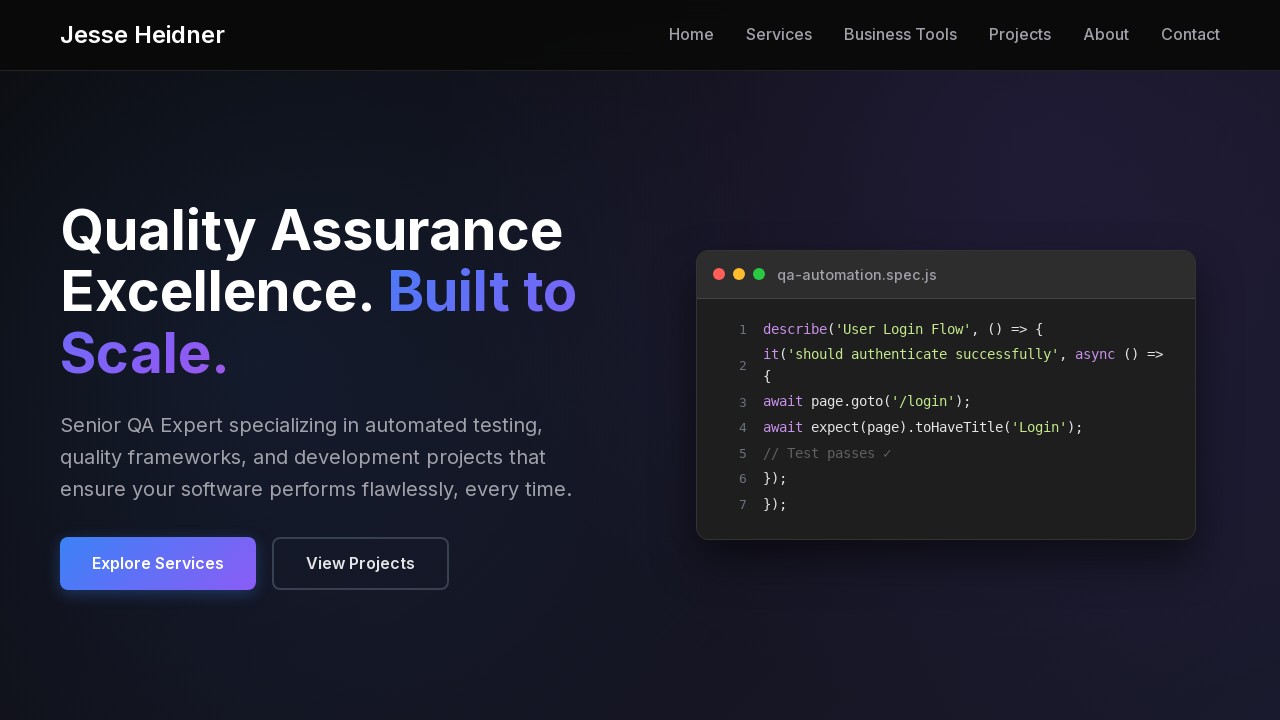

Waited for 'View Profile' link to be visible
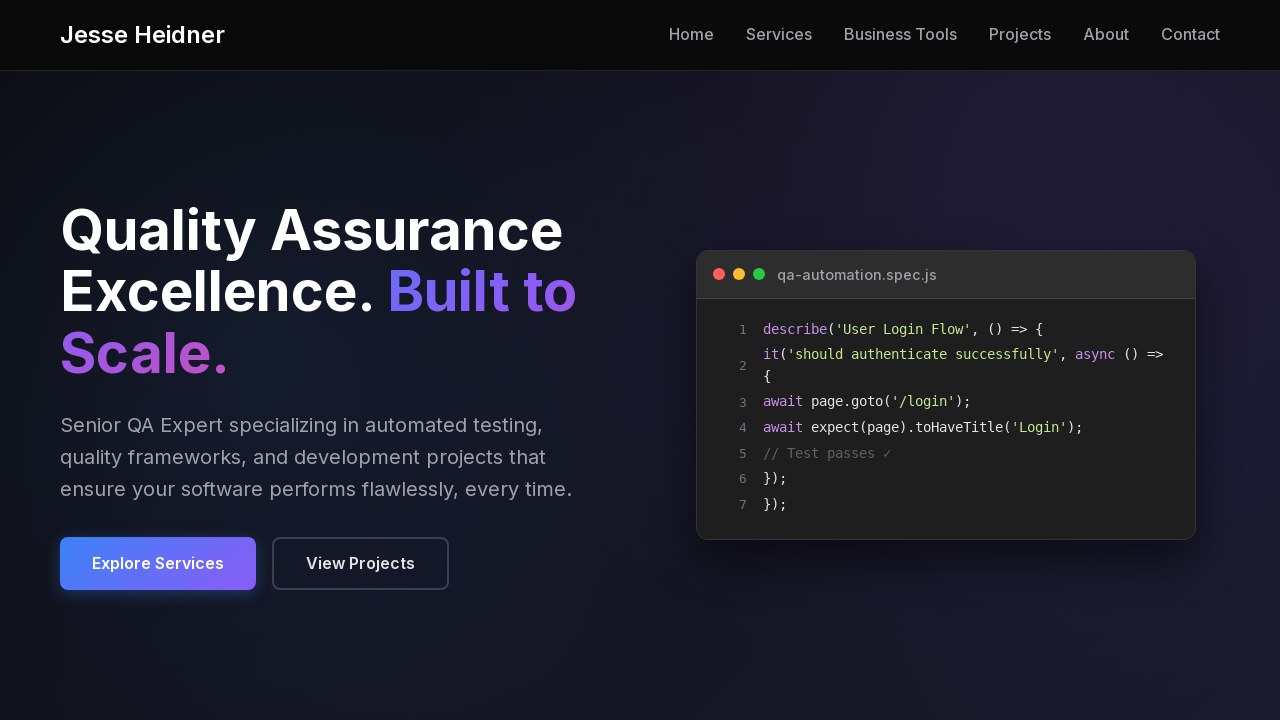

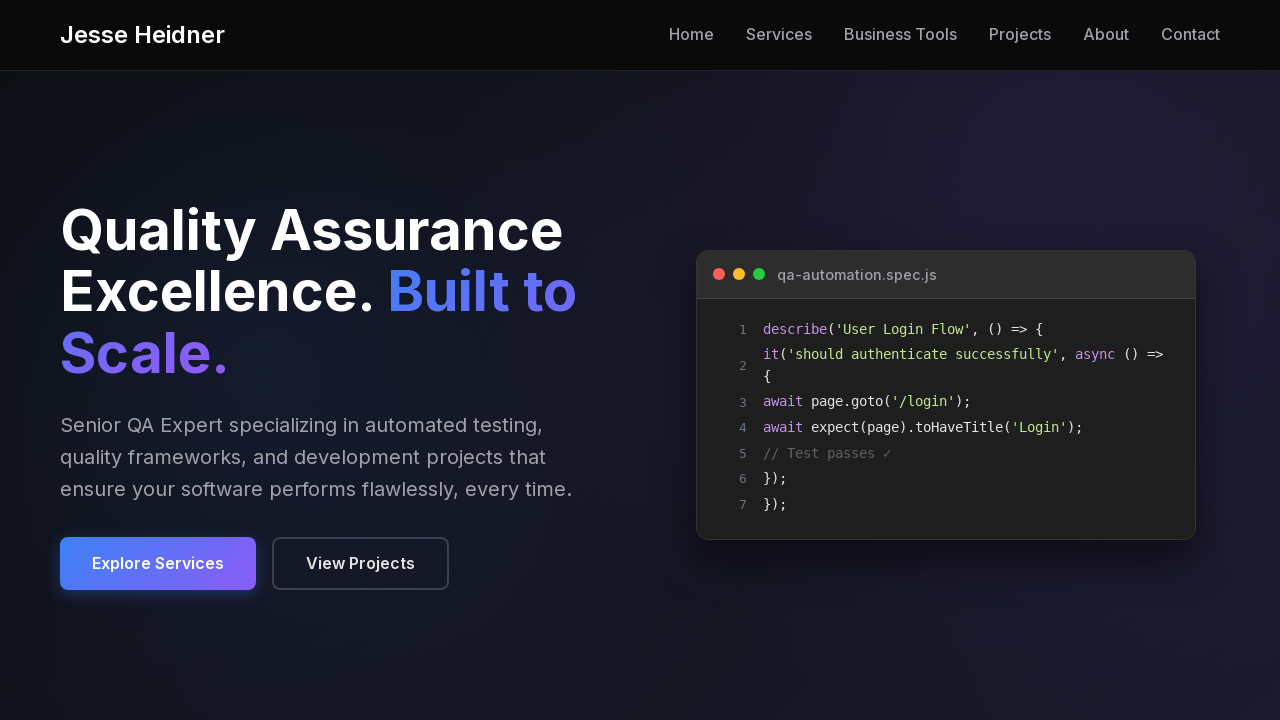